Tests a contact/registration form by filling in first name, last name, and email fields, then submitting the form.

Starting URL: https://secure-retreat-92358.herokuapp.com/

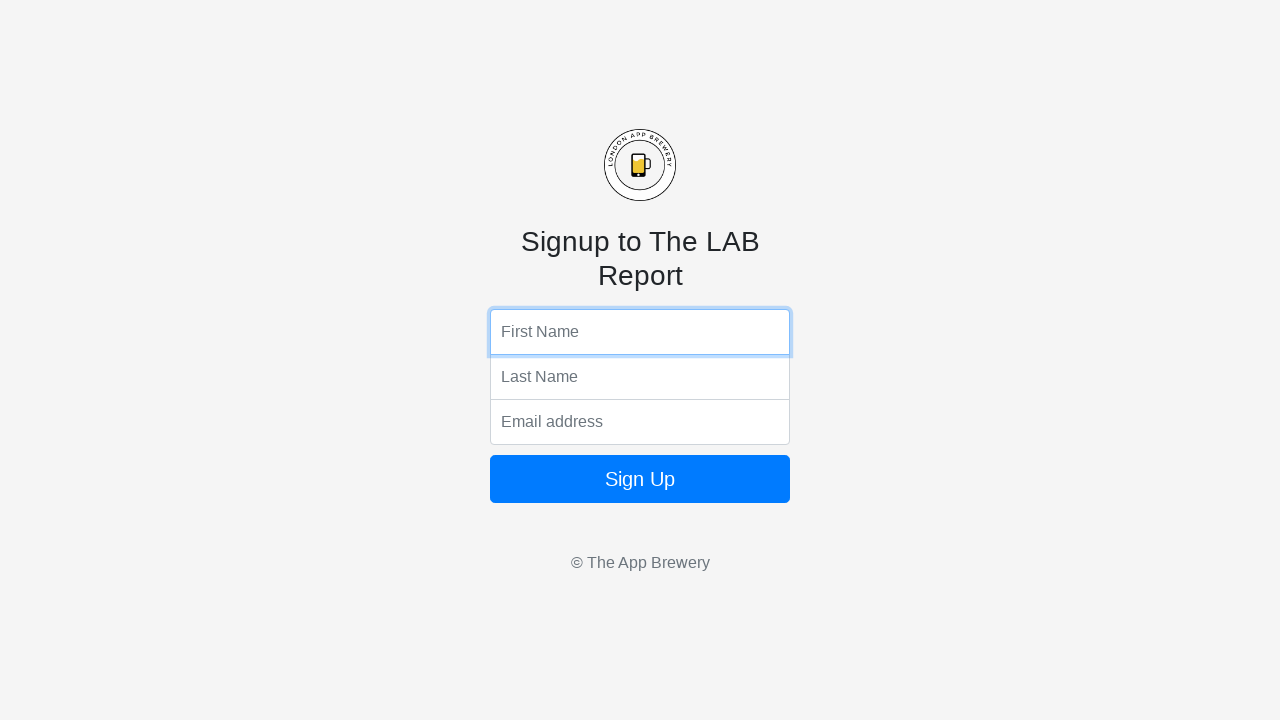

Navigated to contact/registration form page
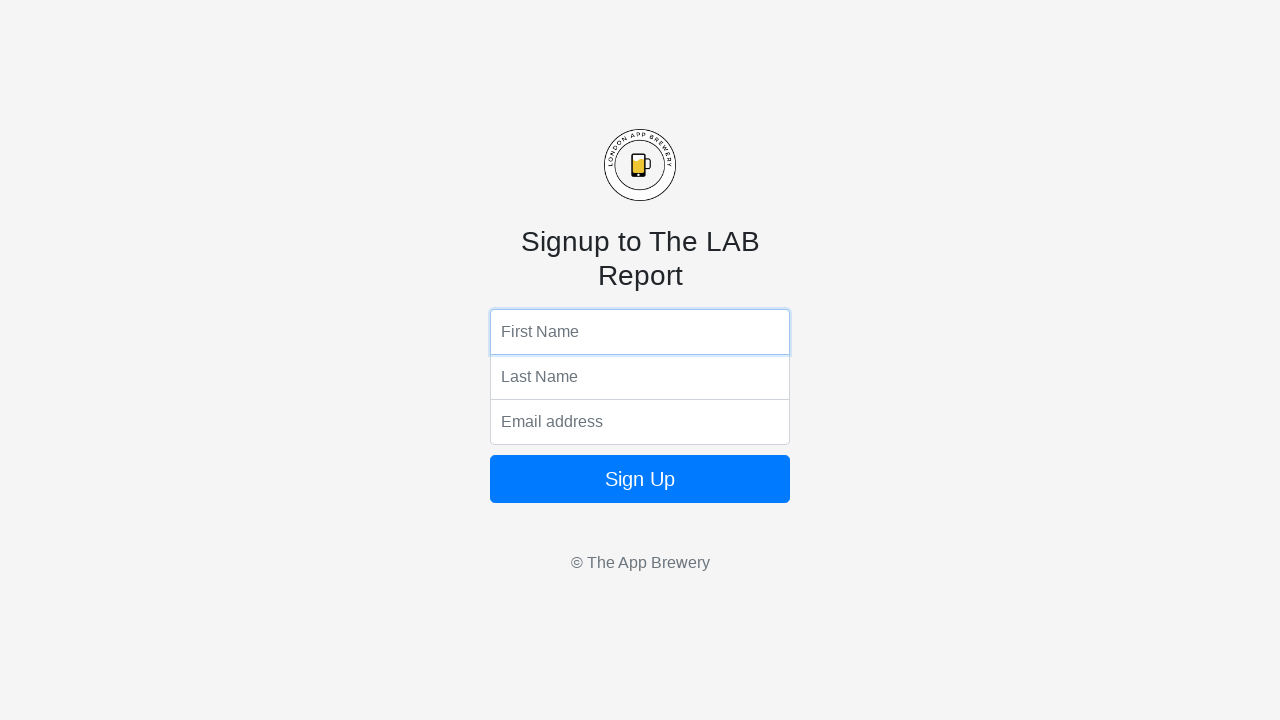

Filled first name field with 'Dmitriy' on input[name='fName']
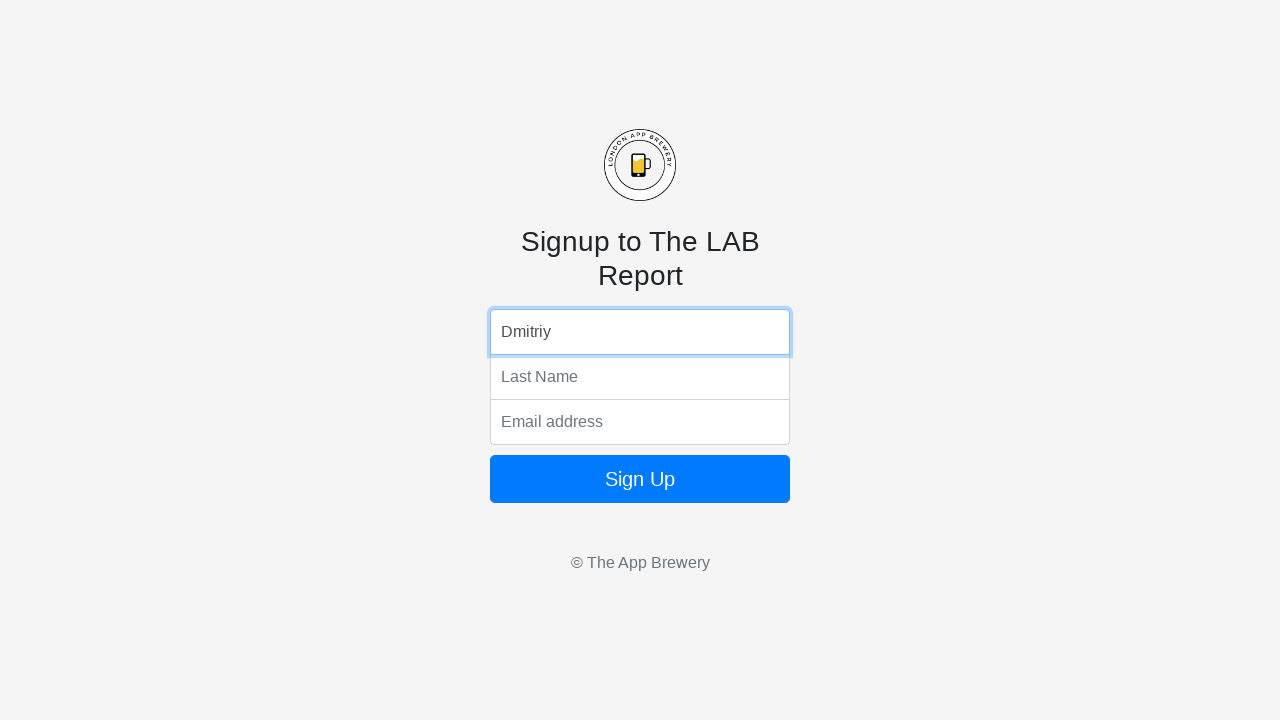

Filled last name field with 'Altyn' on input[name='lName']
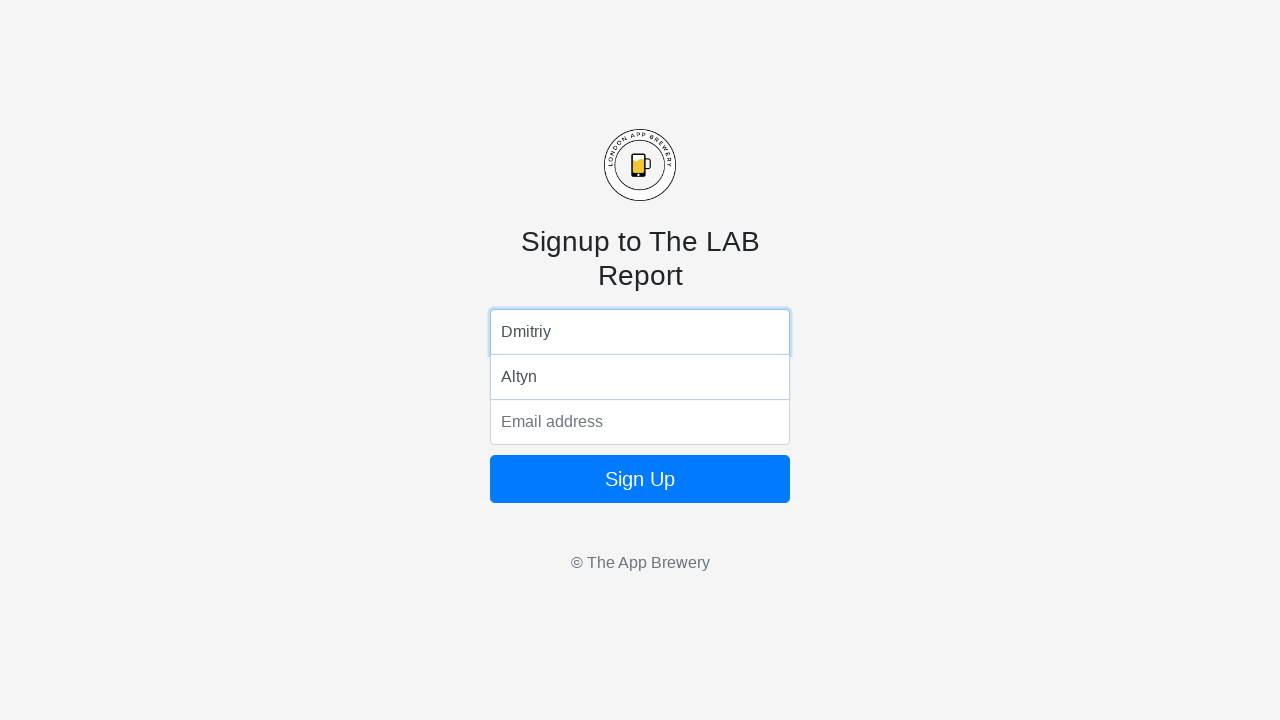

Filled email field with 'altynd@mail.ru' on input[name='email']
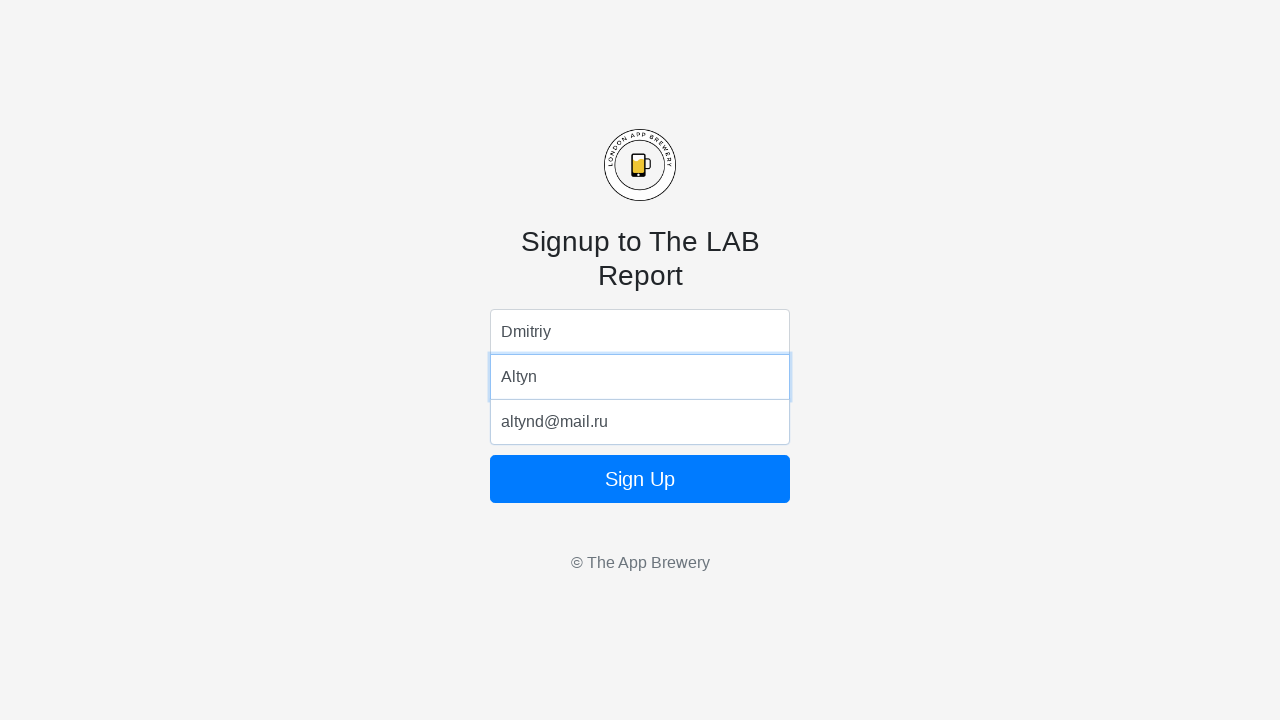

Clicked form submit button at (640, 479) on form button
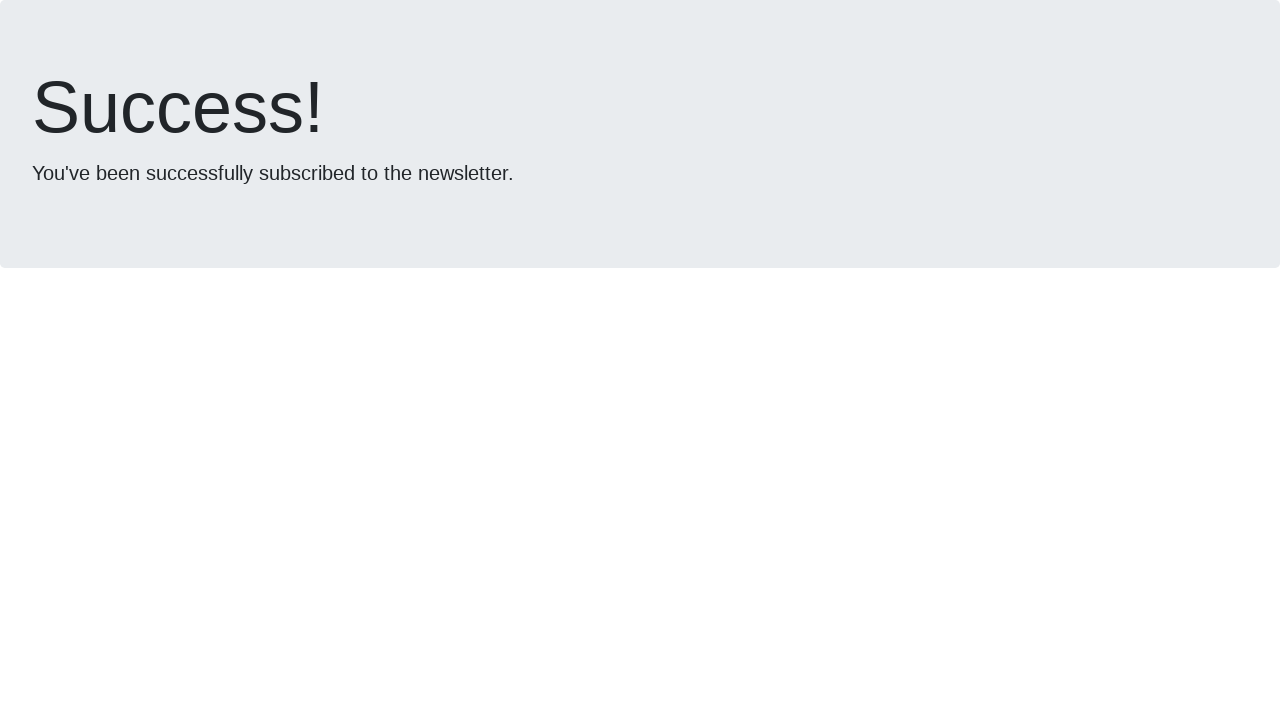

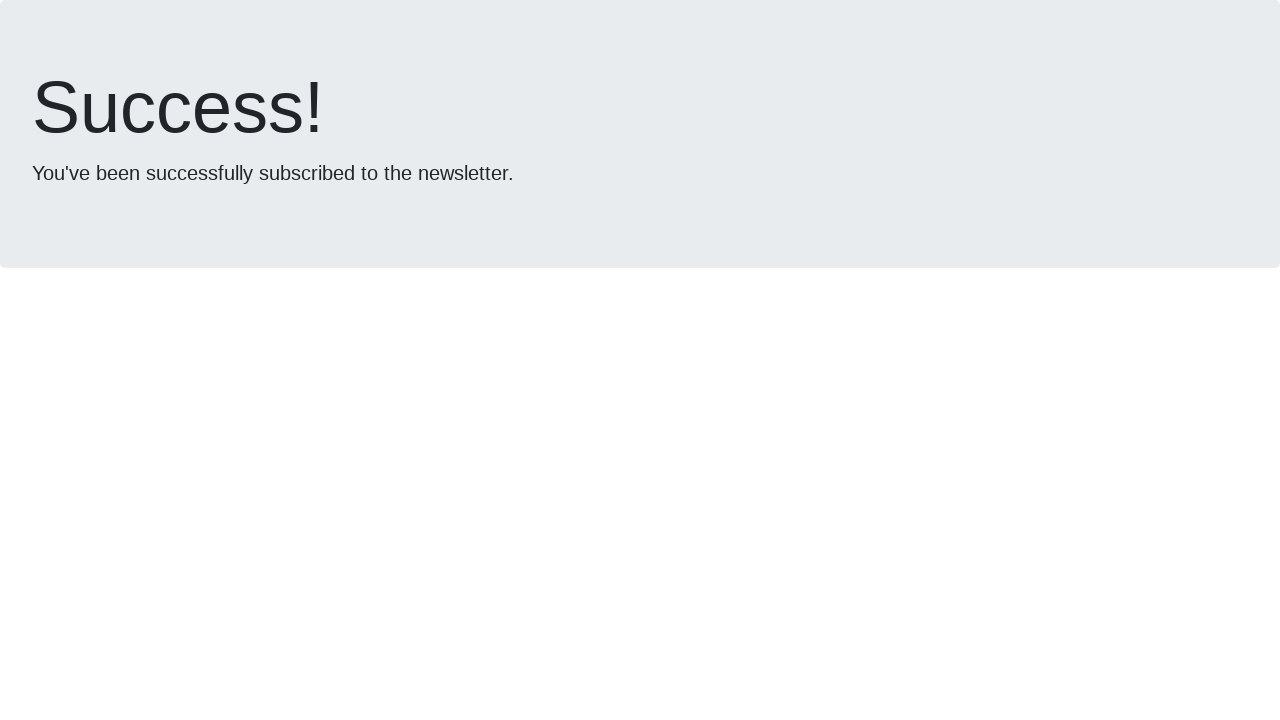